Tests the scientific calculator functionality by clicking number buttons to perform a calculation (6+6+6=18) and verifying the result

Starting URL: https://www.calculator.net/

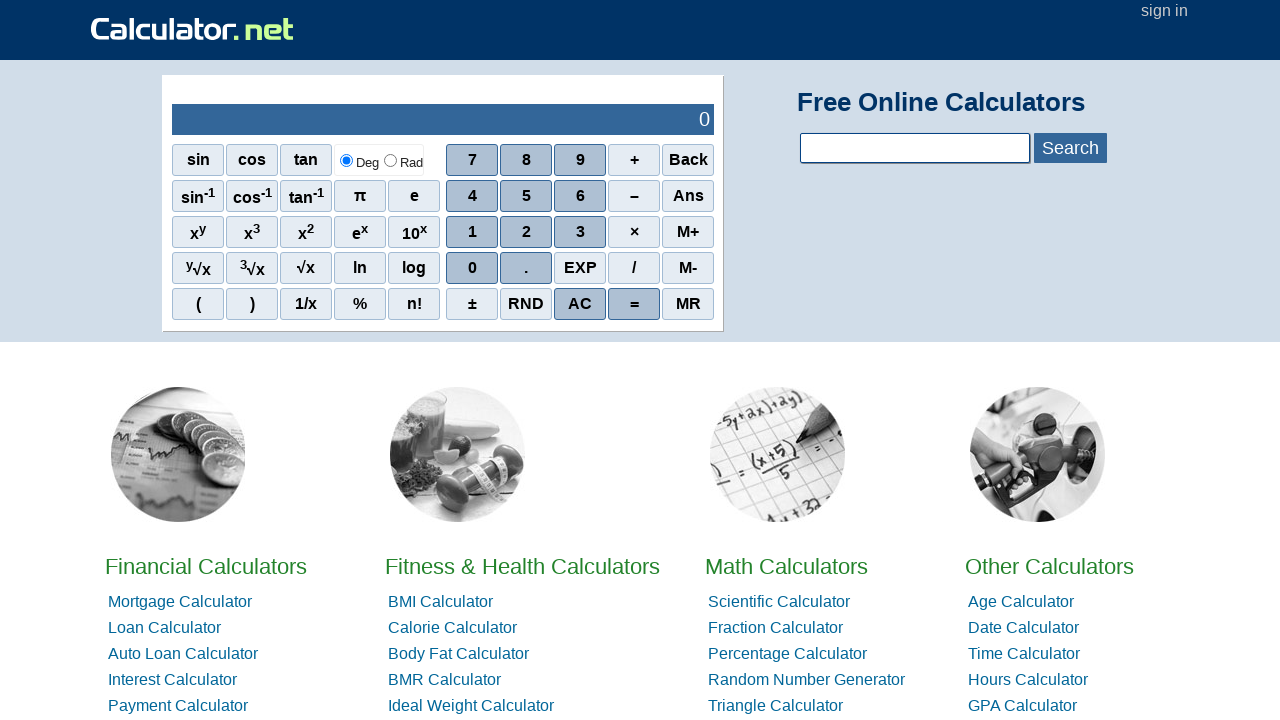

Clicked first number button (6) at (580, 160) on xpath=//*[@id='sciout']/tbody/tr[2]/td[2]/div/div[1]/span[3]
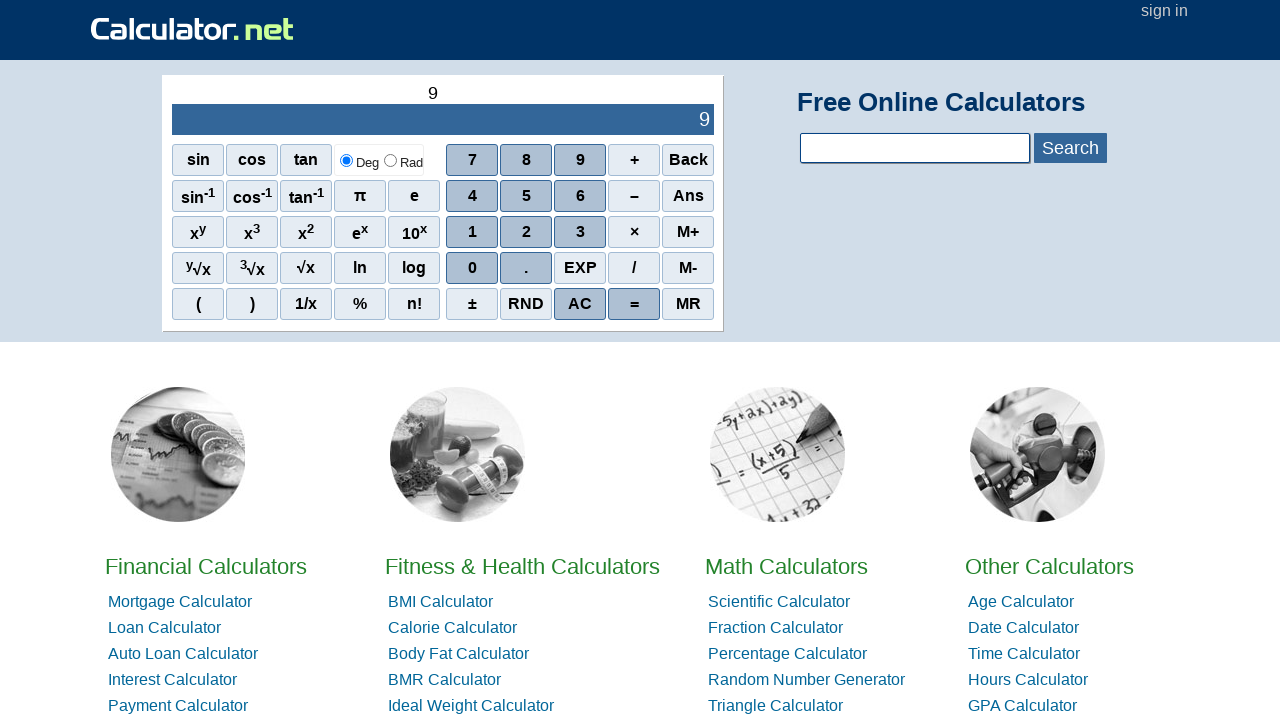

Clicked plus operator button at (634, 160) on xpath=//*[@id='sciout']/tbody/tr[2]/td[2]/div/div[1]/span[4]
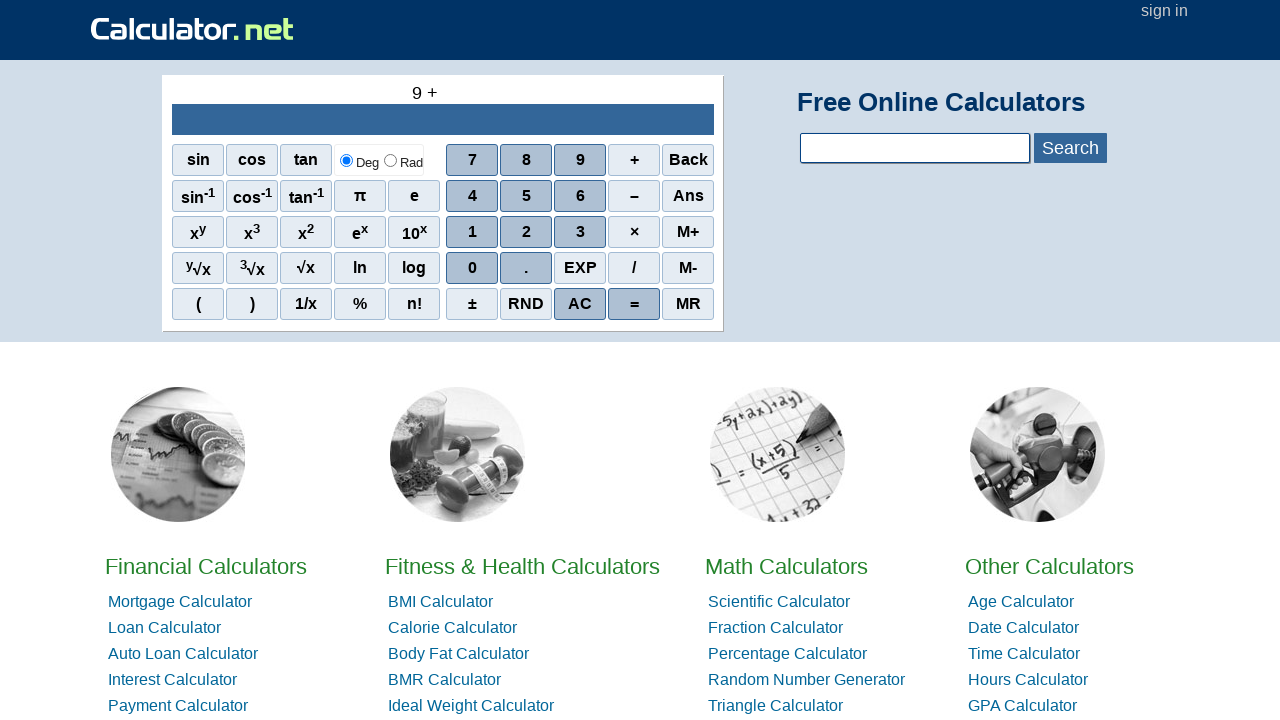

Clicked second number button (6) at (580, 160) on xpath=//*[@id='sciout']/tbody/tr[2]/td[2]/div/div[1]/span[3]
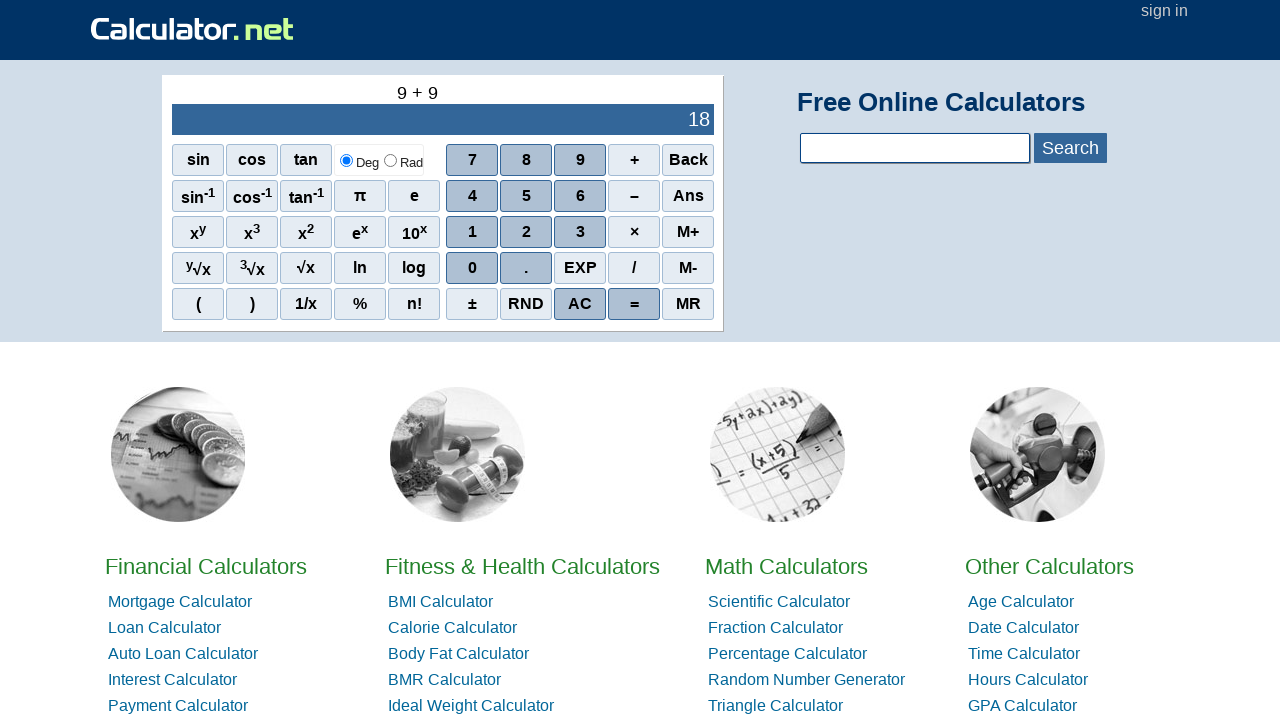

Clicked plus operator button again at (634, 160) on xpath=//*[@id='sciout']/tbody/tr[2]/td[2]/div/div[1]/span[4]
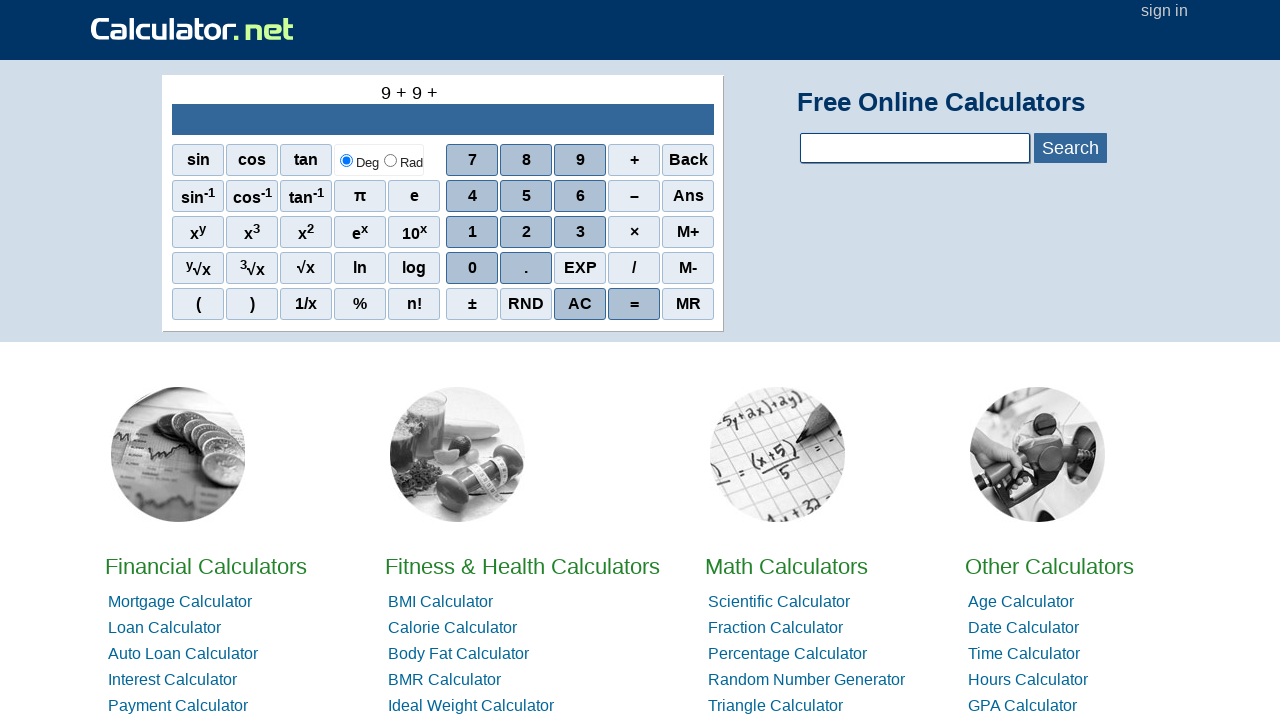

Clicked third number button (6) at (580, 160) on xpath=//*[@id='sciout']/tbody/tr[2]/td[2]/div/div[1]/span[3]
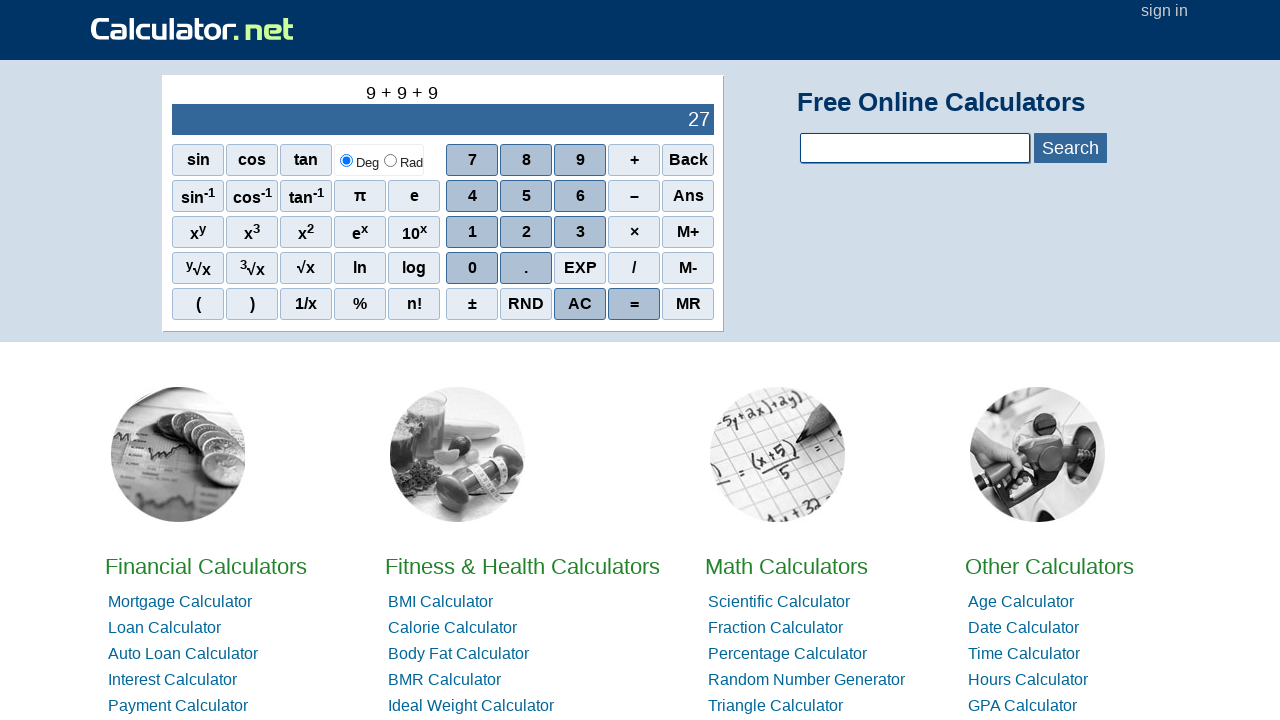

Clicked equals button to calculate result at (634, 304) on xpath=//*[@id='sciout']/tbody/tr[2]/td[2]/div/div[5]/span[4]
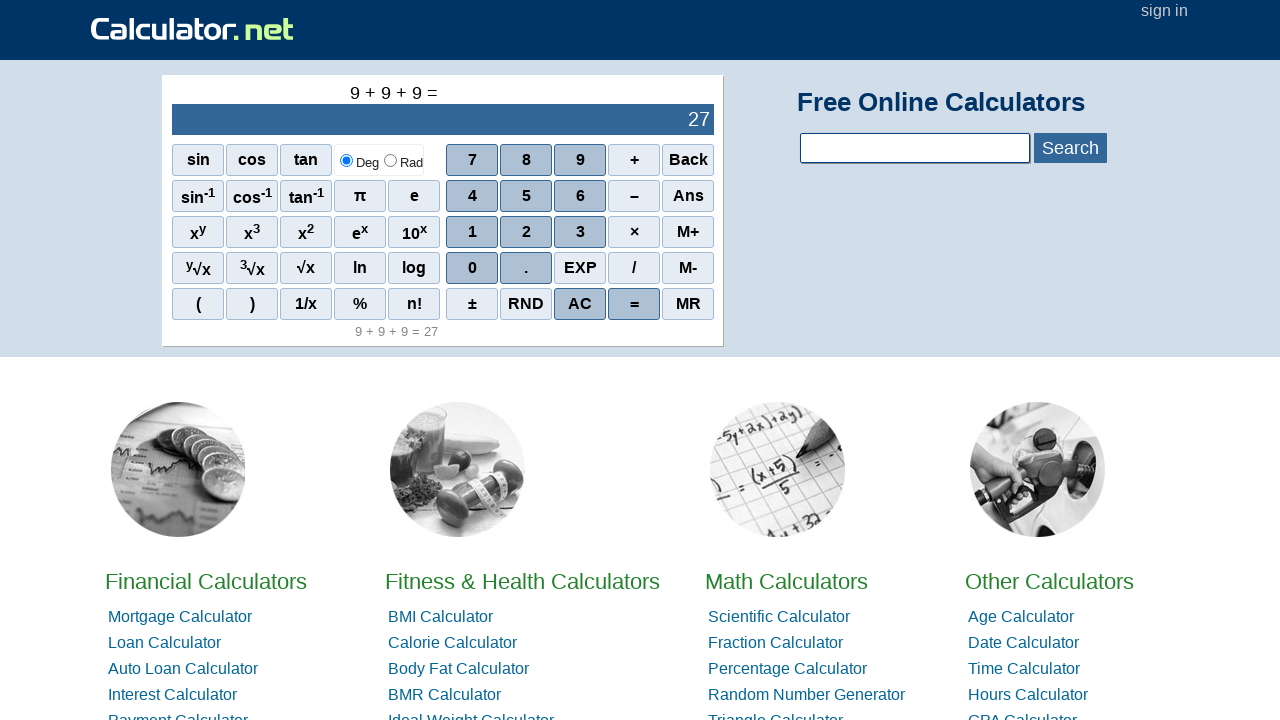

Waited for result to be displayed in output field
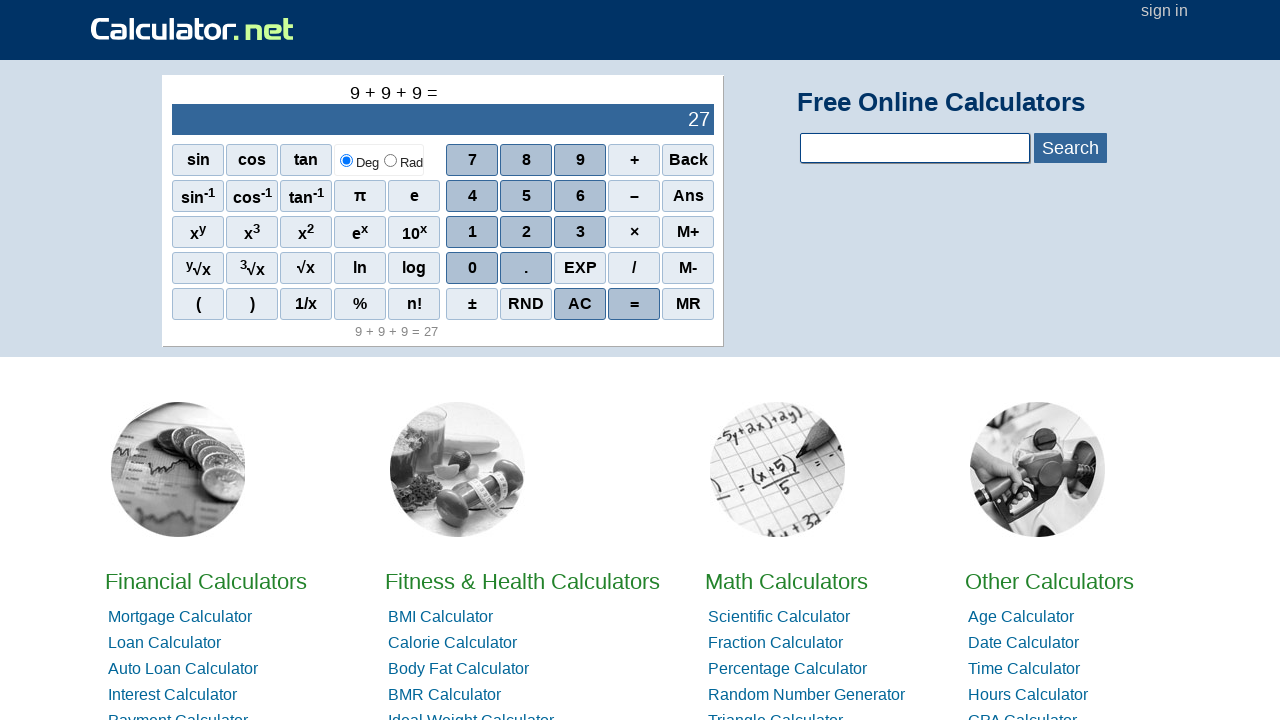

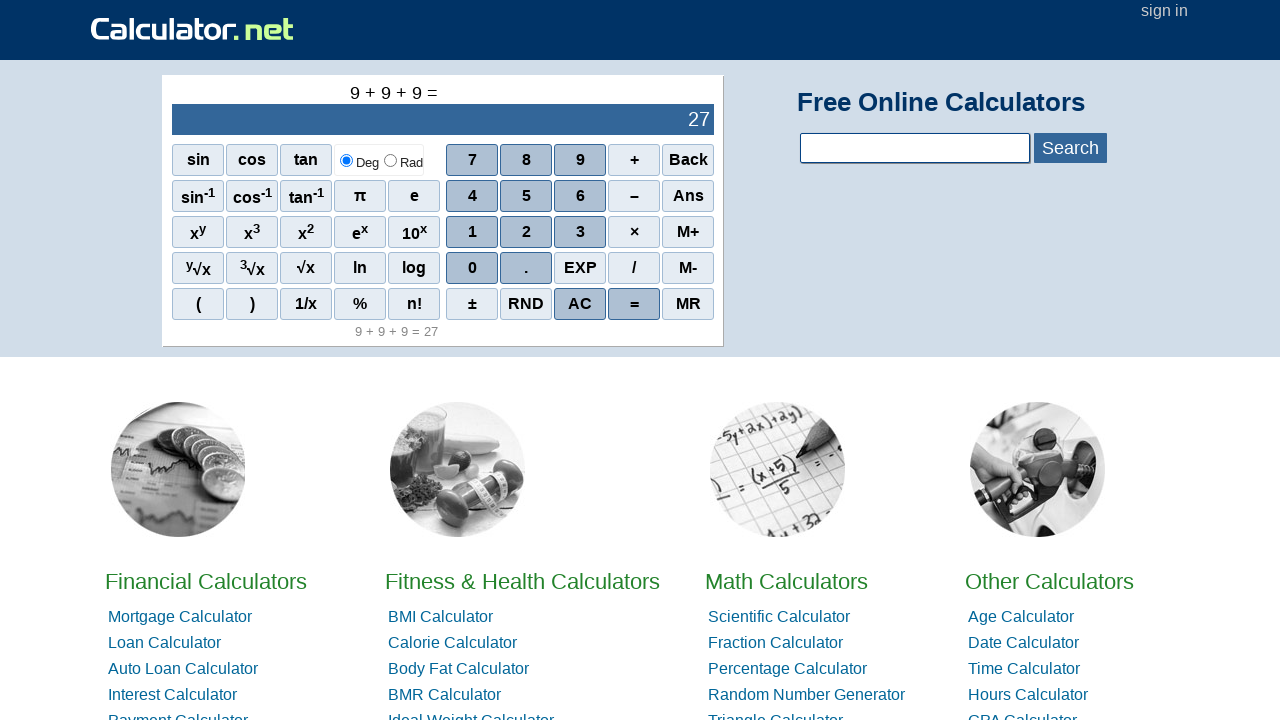